Tests clicking four "easy" buttons using page object pattern and verifies the success message

Starting URL: https://eviltester.github.io/synchole/buttons.html

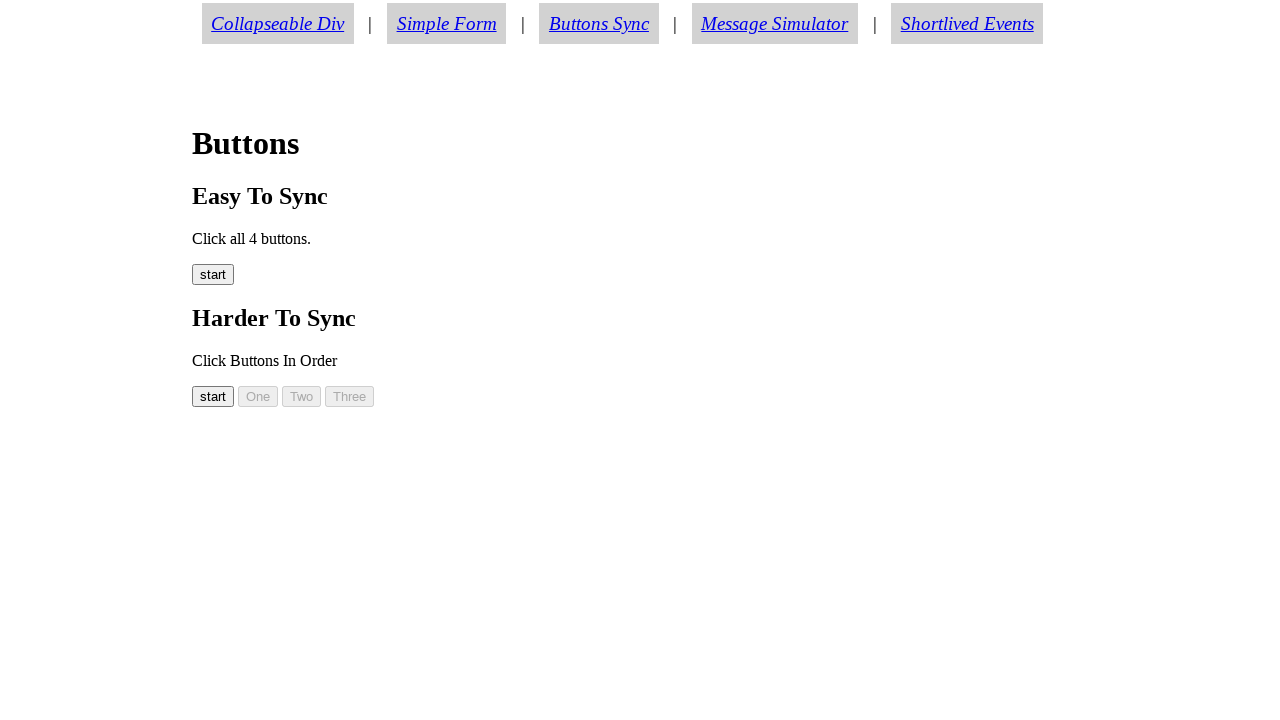

Clicked the first easy button (easy00) at (213, 275) on #easy00
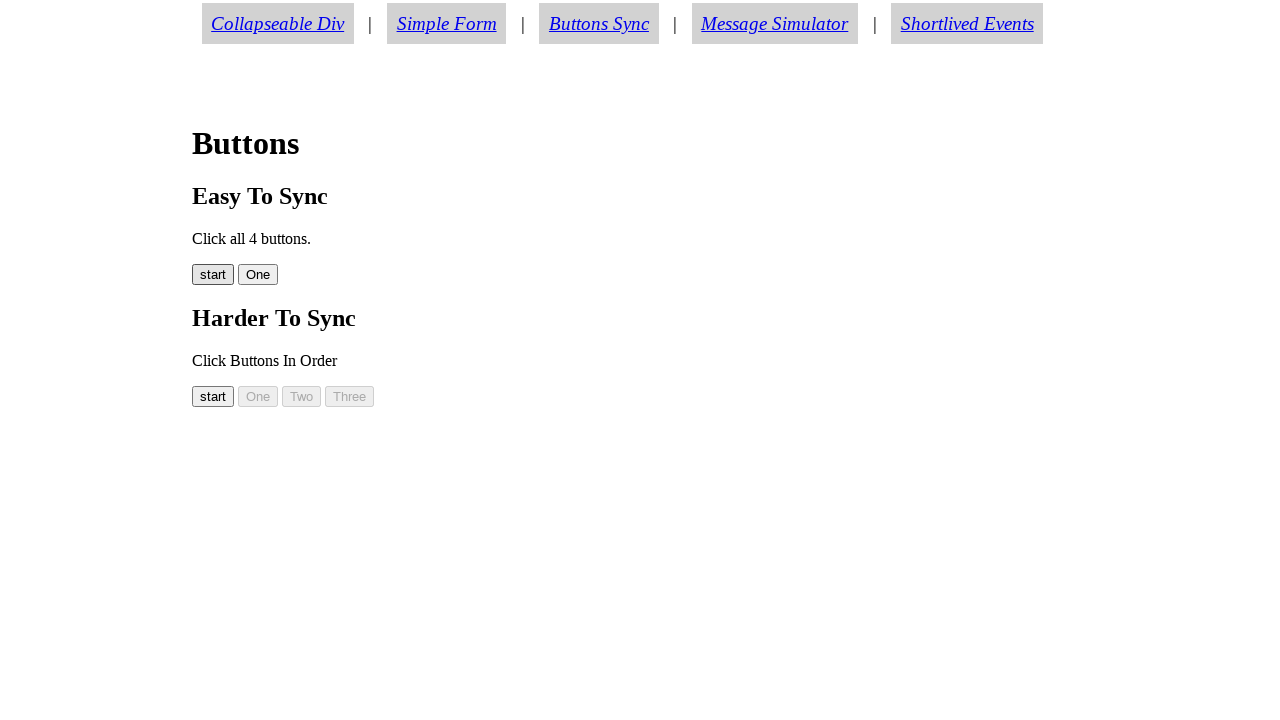

Clicked the second easy button (easy01) at (258, 275) on #easy01
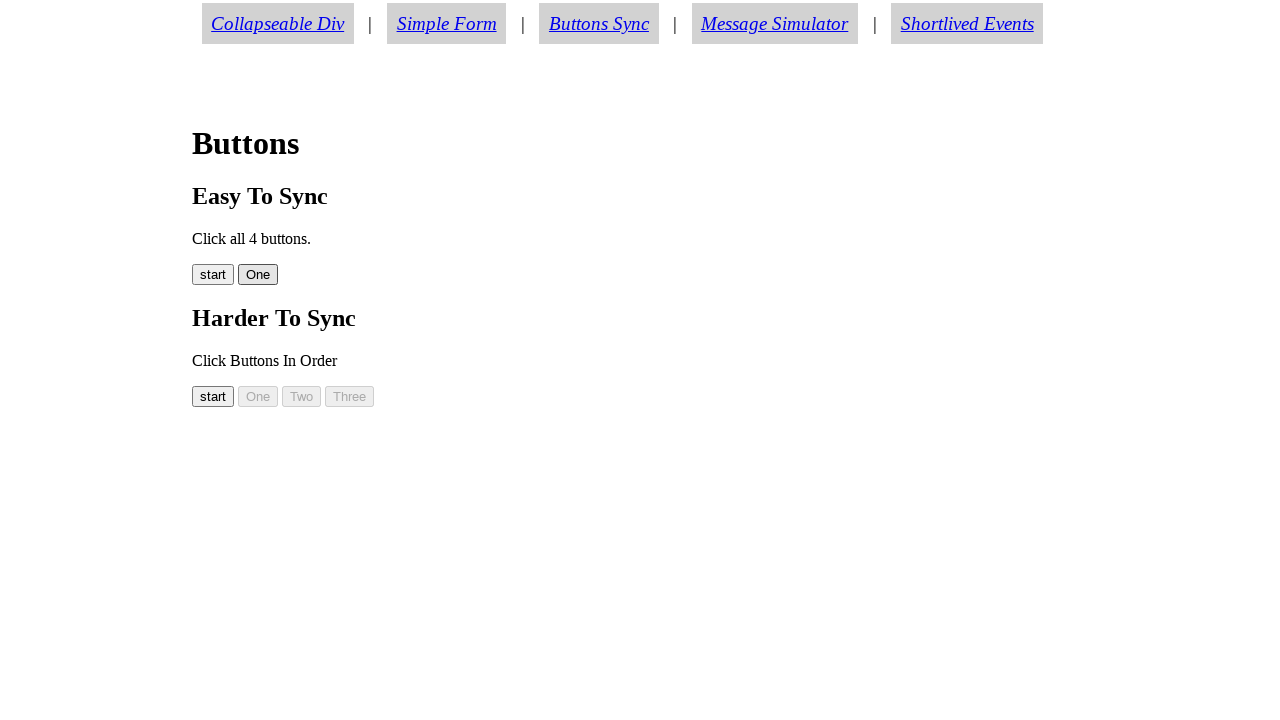

Clicked the third easy button (easy02) at (298, 275) on #easy02
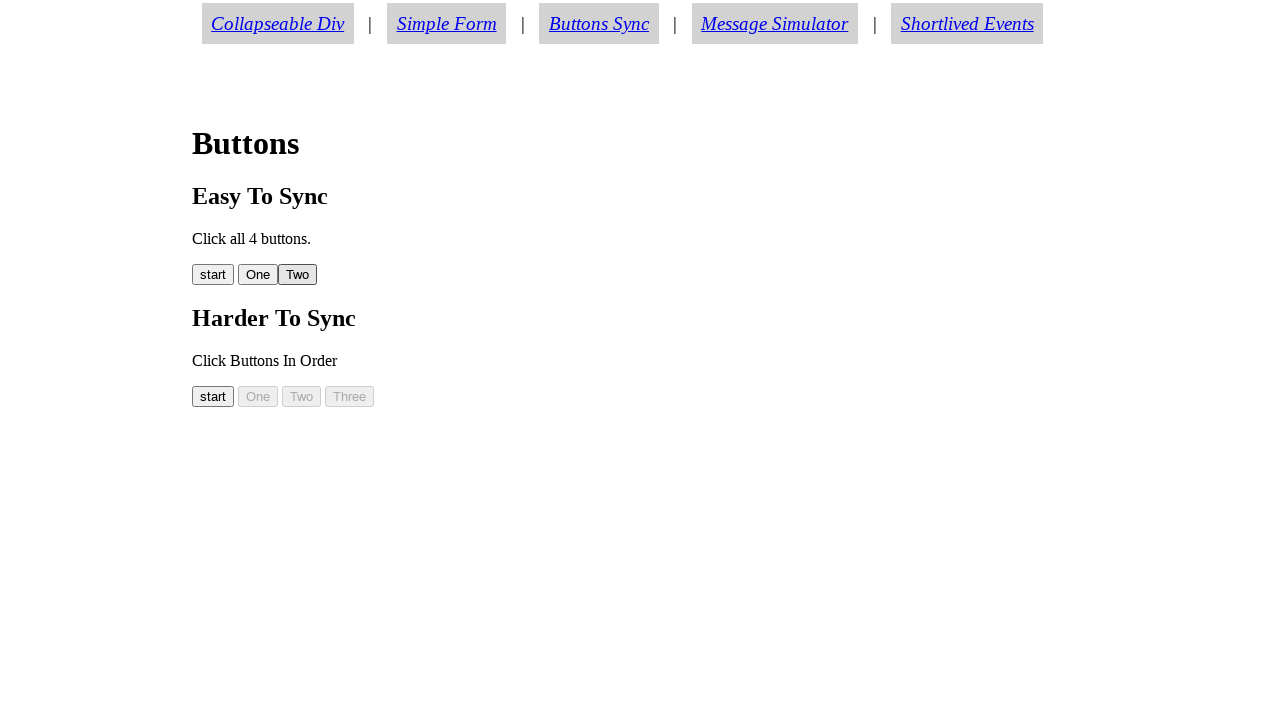

Clicked the fourth easy button (easy03) at (342, 275) on #easy03
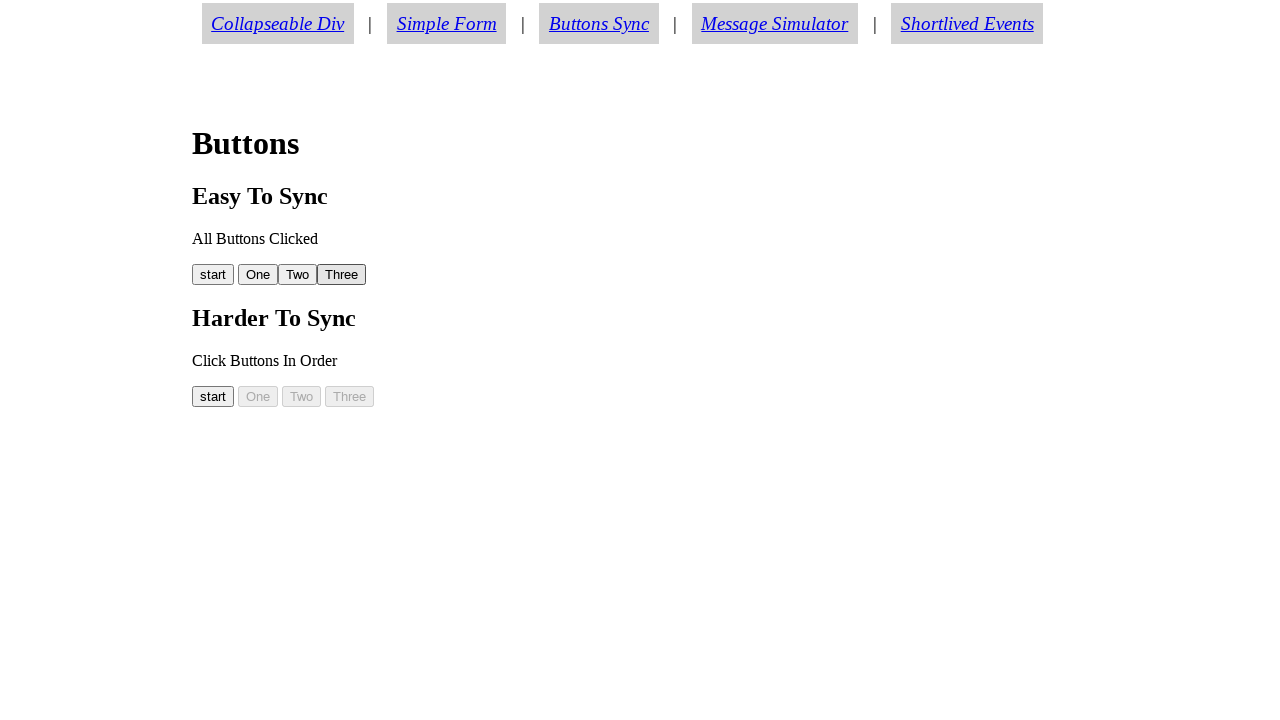

Located the success message element
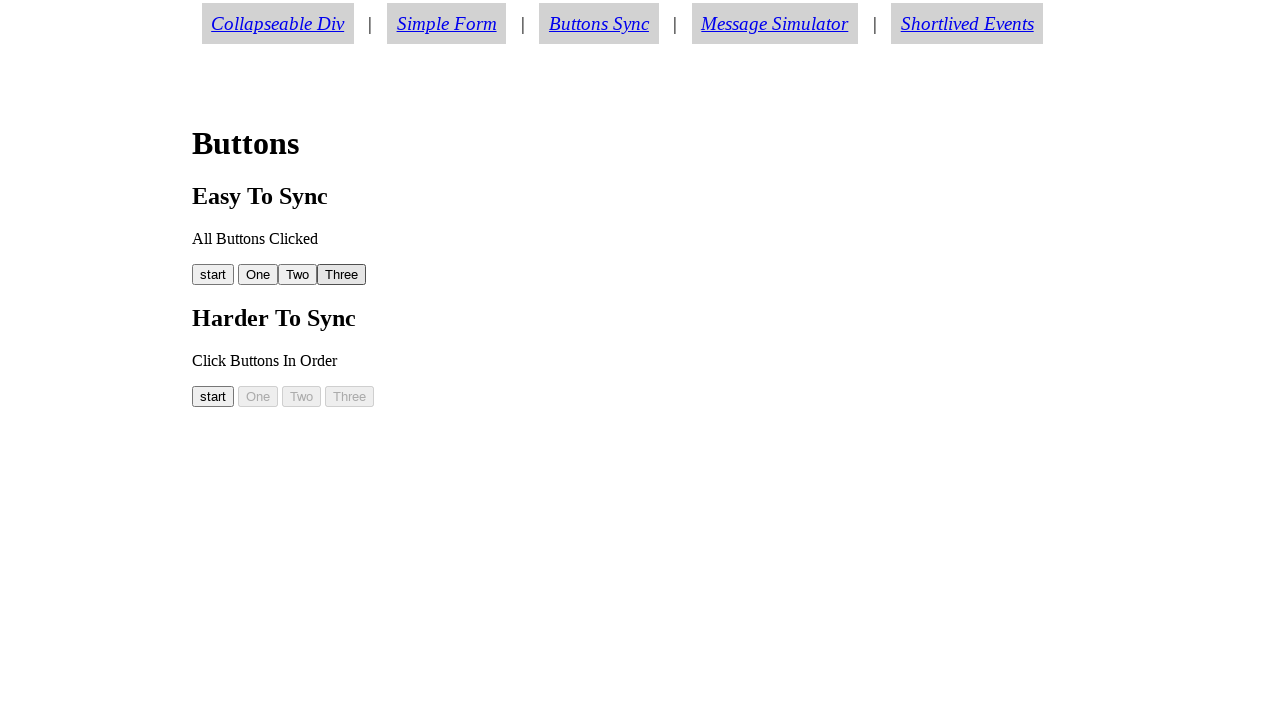

Verified success message displays 'All Buttons Clicked'
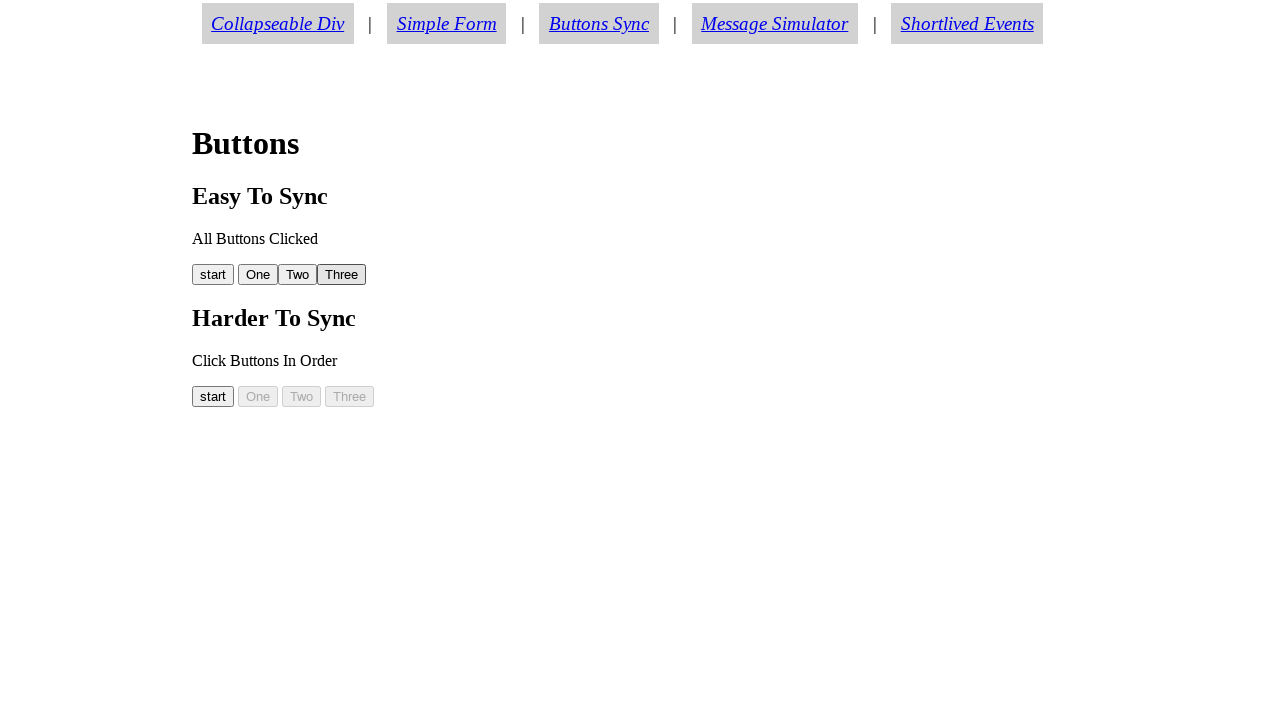

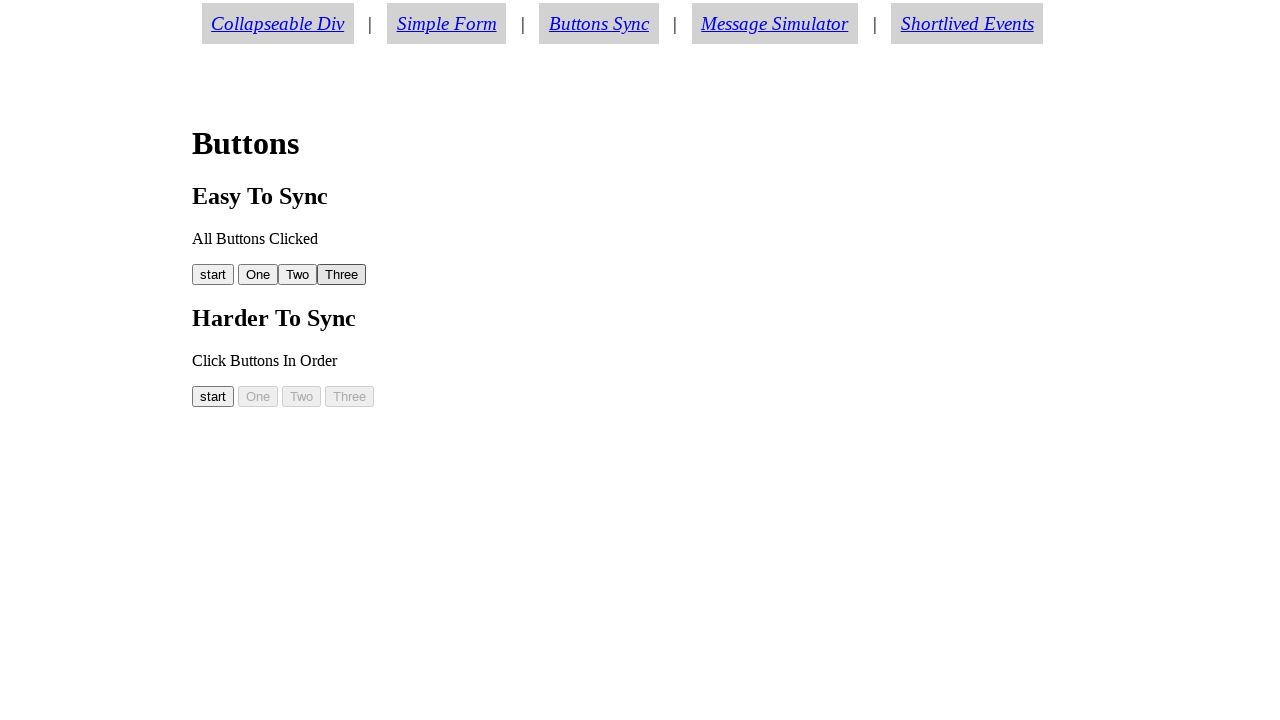